Navigates to Syntax Projects website, clicks through to the Simple Form Demo, fills in a text field and clicks the show message button

Starting URL: http://syntaxprojects.com

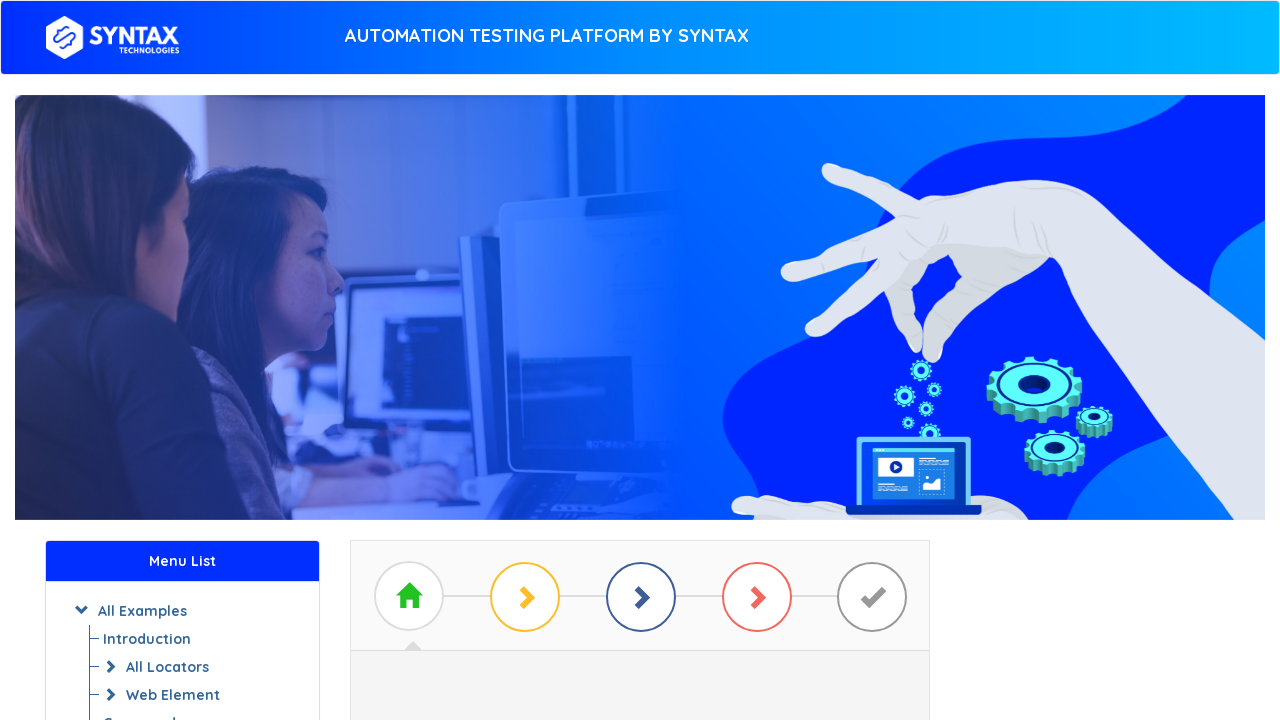

Navigated to Syntax Projects website
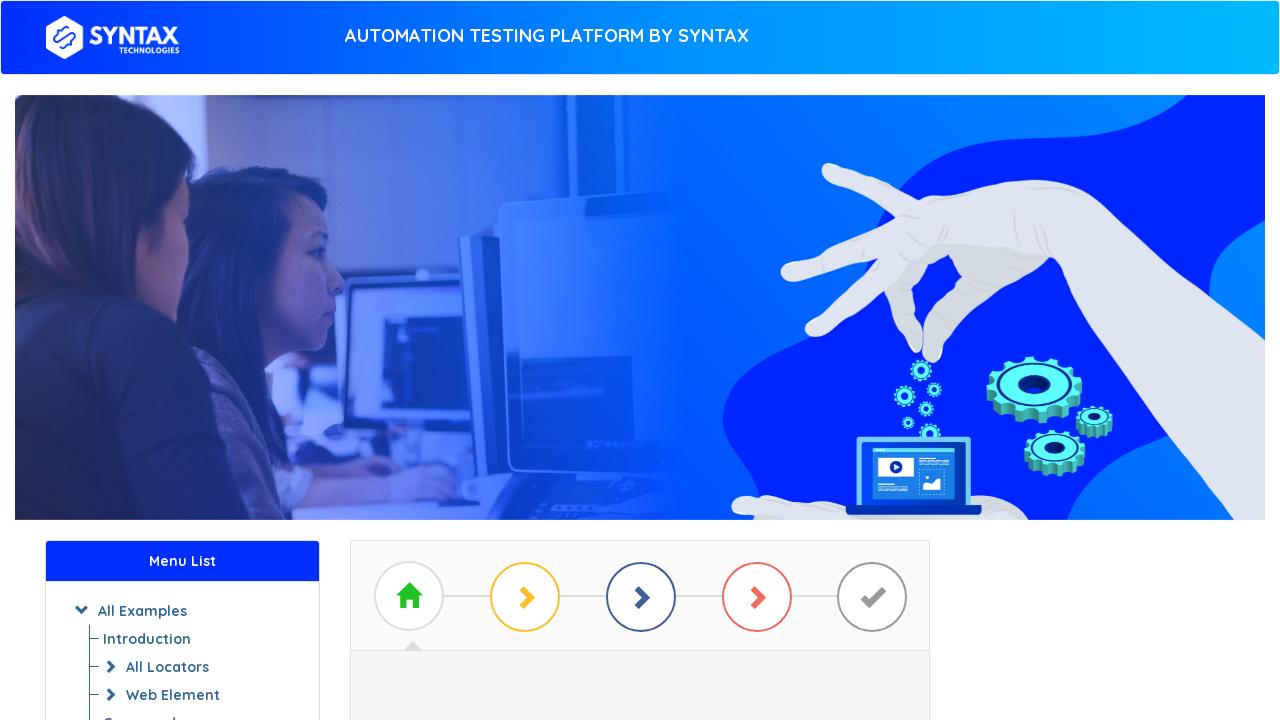

Clicked 'Start Practicing' button at (640, 372) on a#btn_basic_example
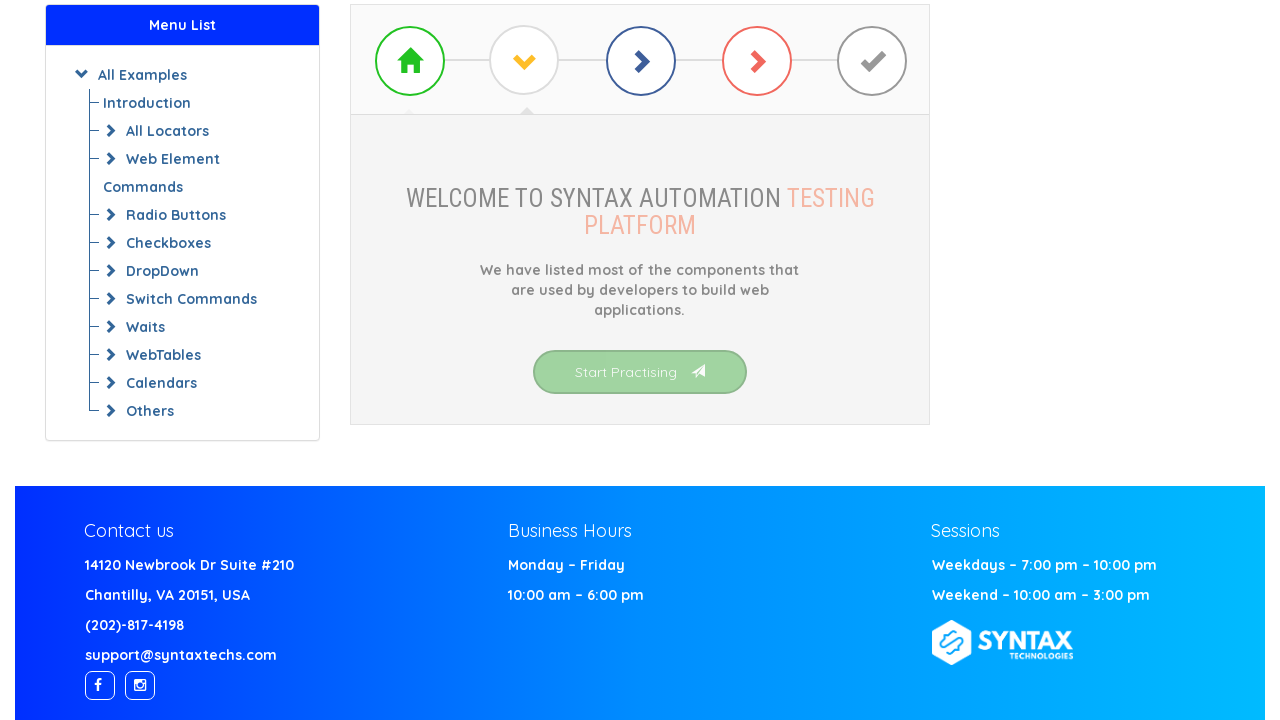

Simple Form Demo link became visible
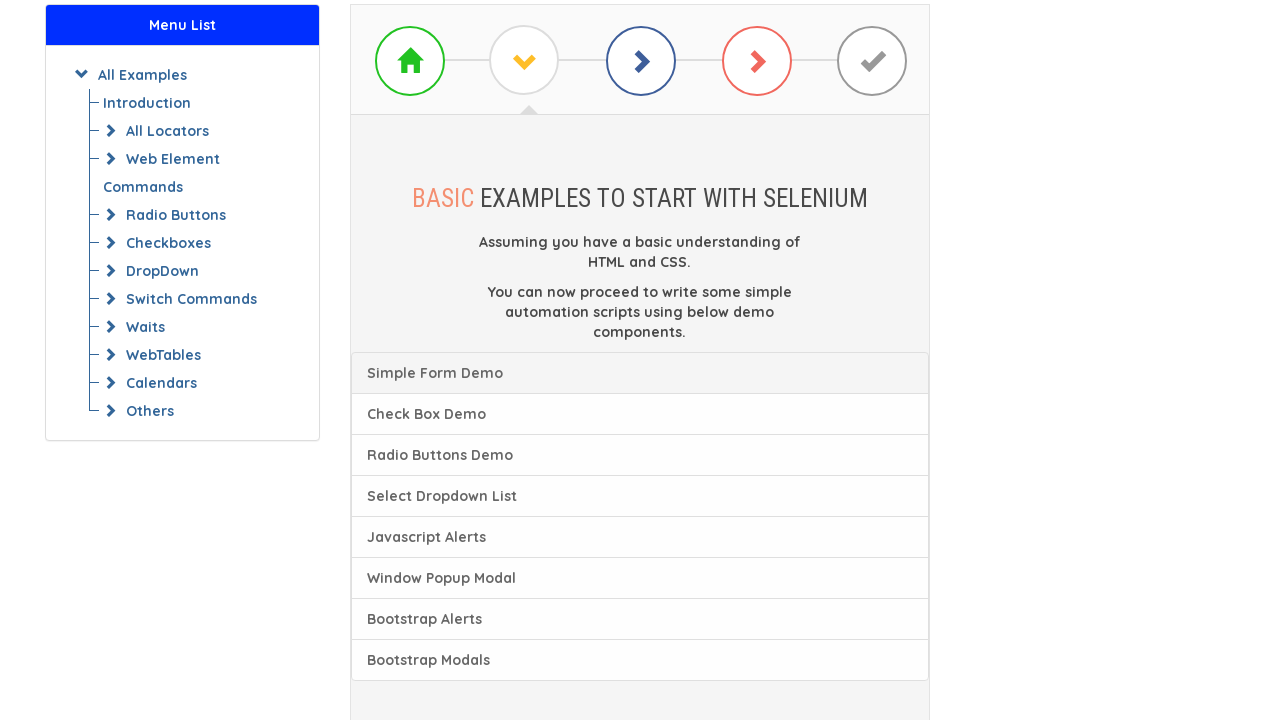

Clicked on Simple Form Demo link at (640, 373) on xpath=//a[text()='Check Box Demo']/preceding-sibling::a
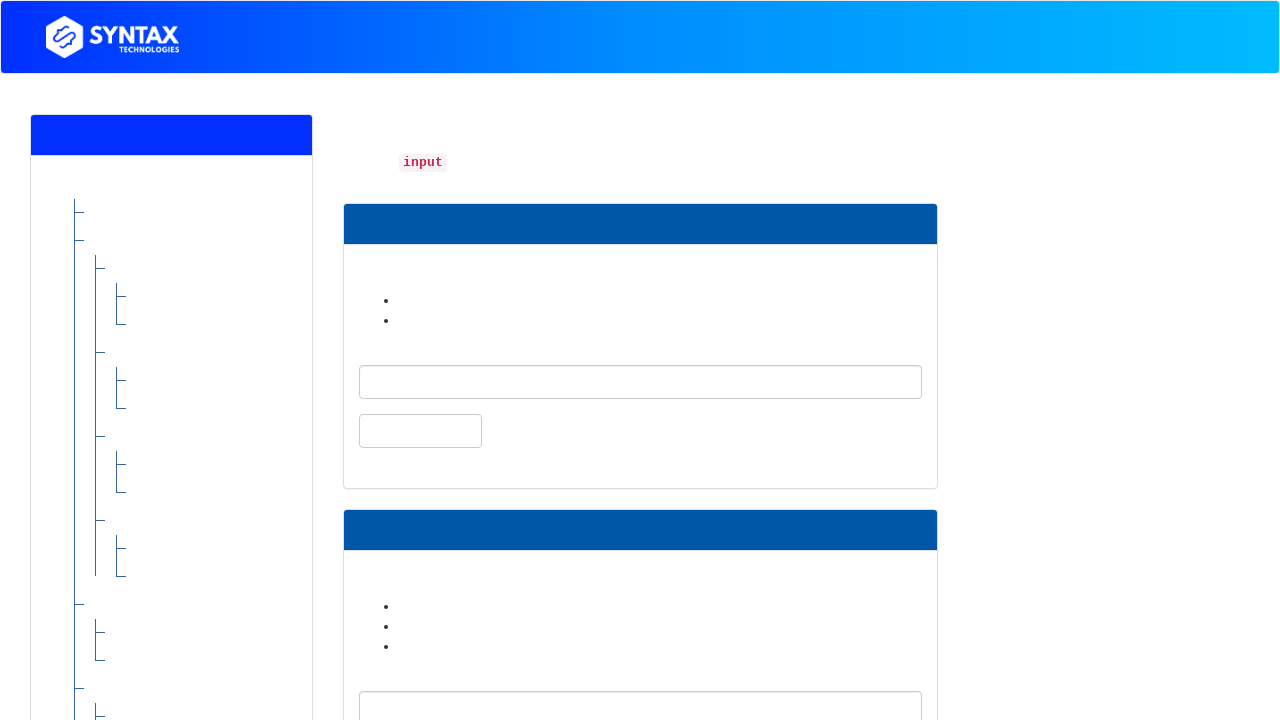

Filled text field with 'SDET is wonderful' on input[placeholder^='Please']
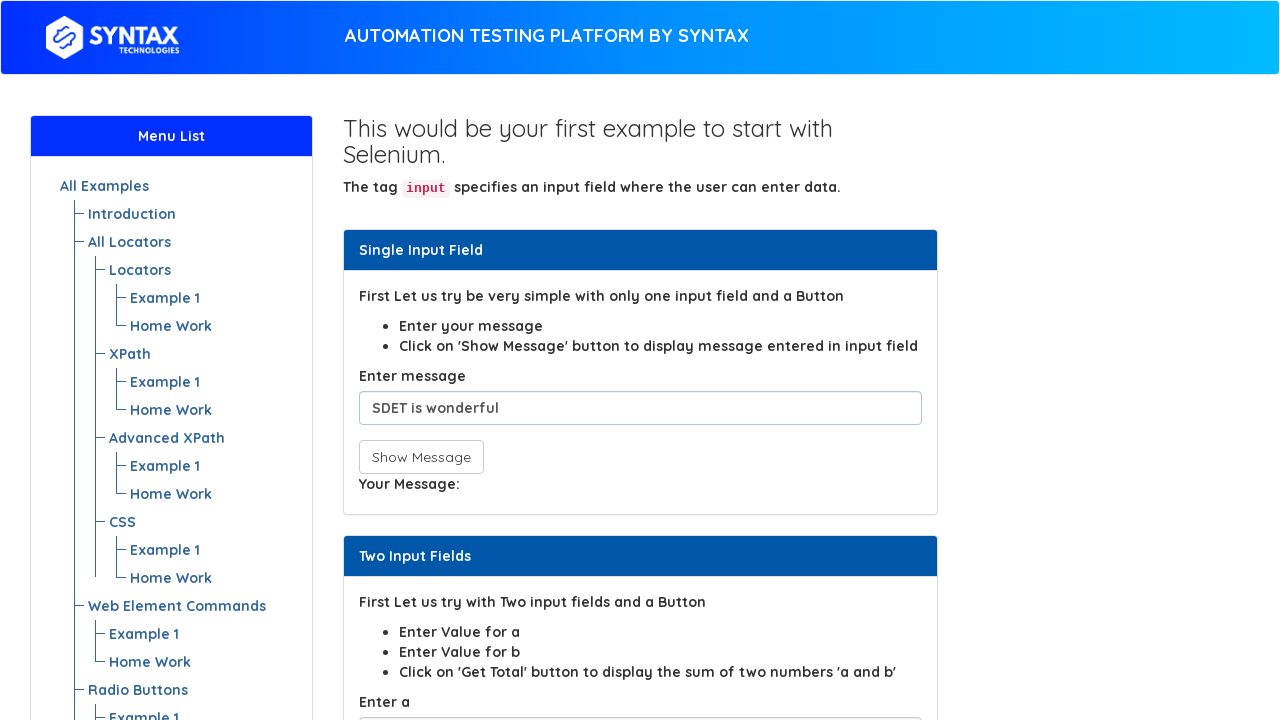

Clicked the Show Message button at (421, 457) on button[onclick*='showInput']
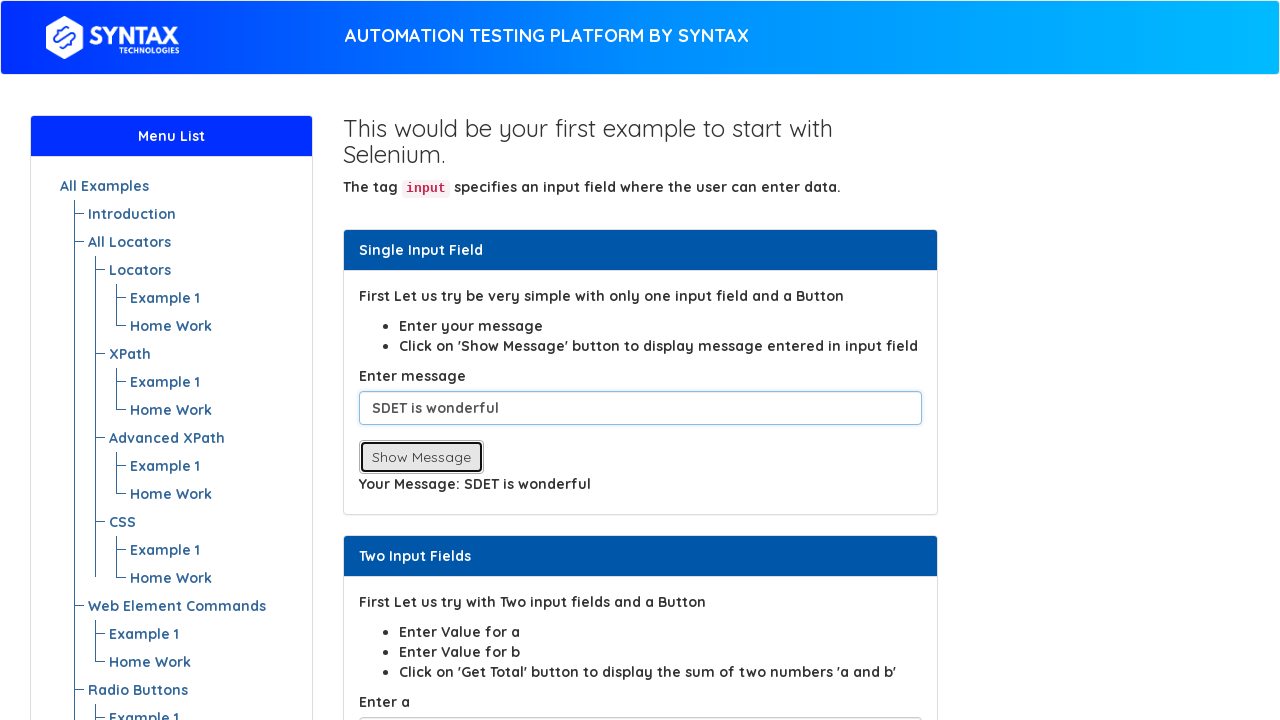

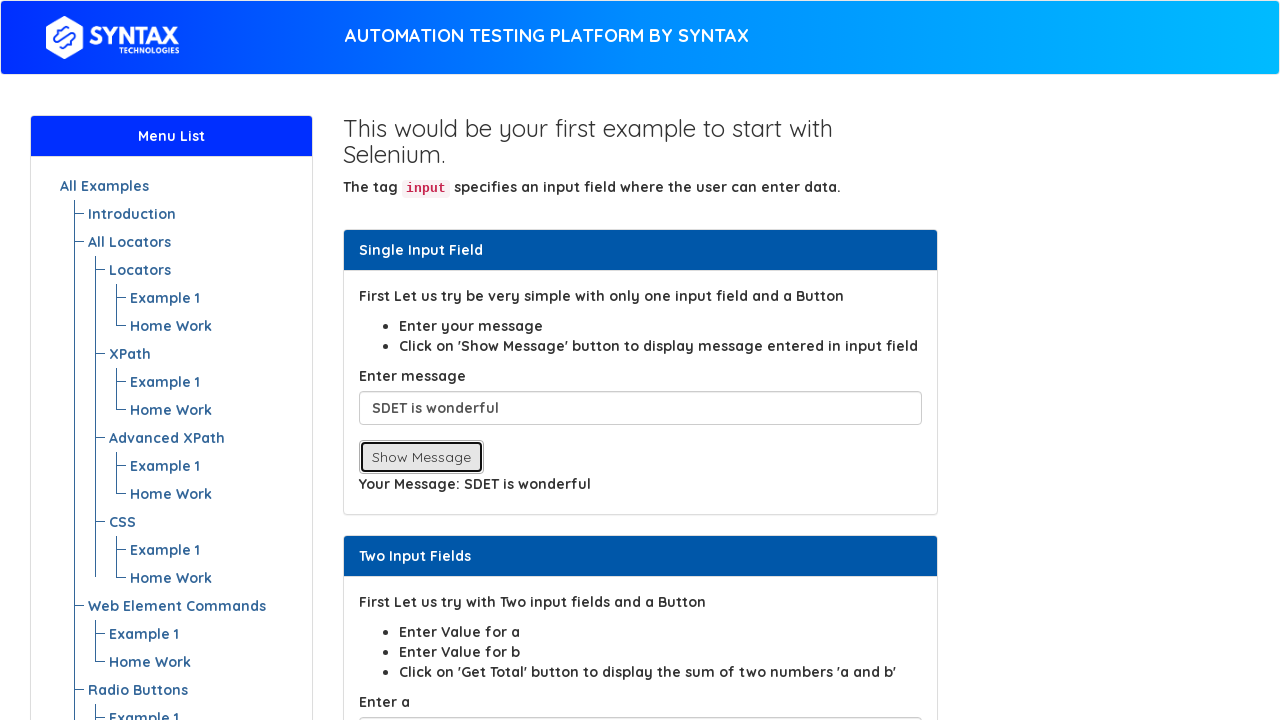